Tests a form submission flow by clicking a specific link, then filling out a form with first name, last name, city, and country fields, and submitting it.

Starting URL: https://suninjuly.github.io/find_link_text

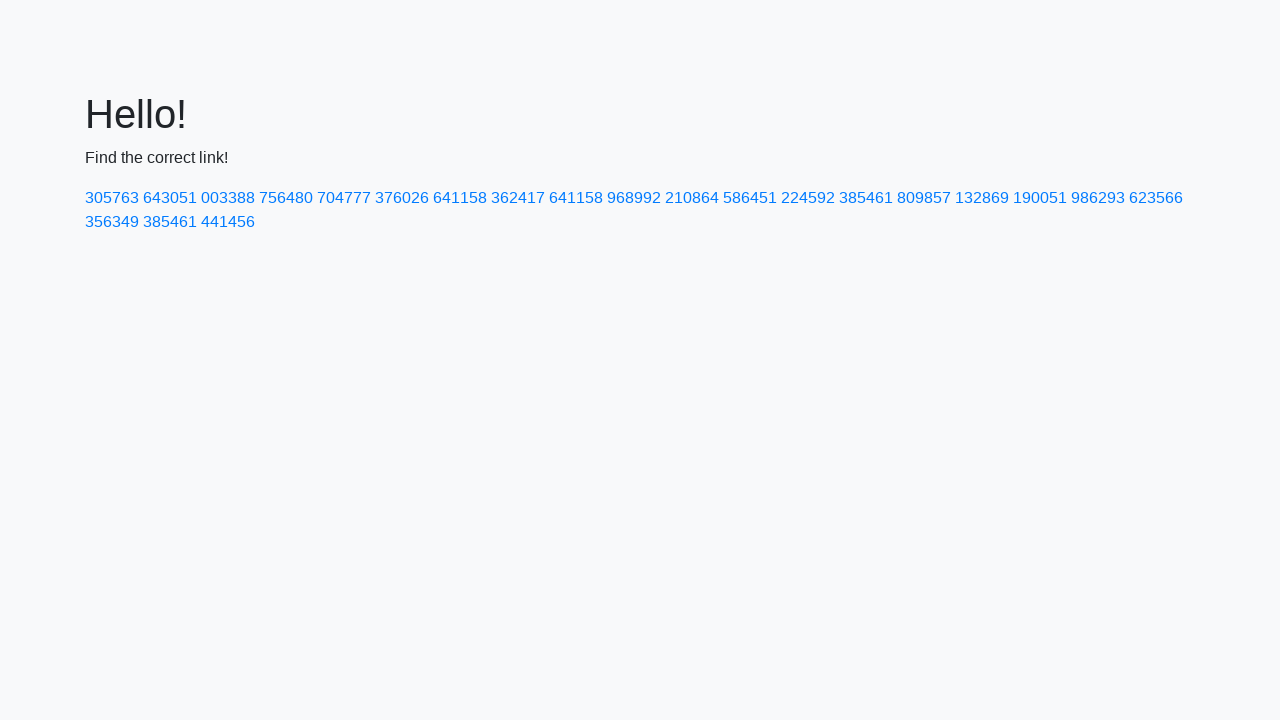

Clicked link with text '224592' at (808, 198) on text=224592
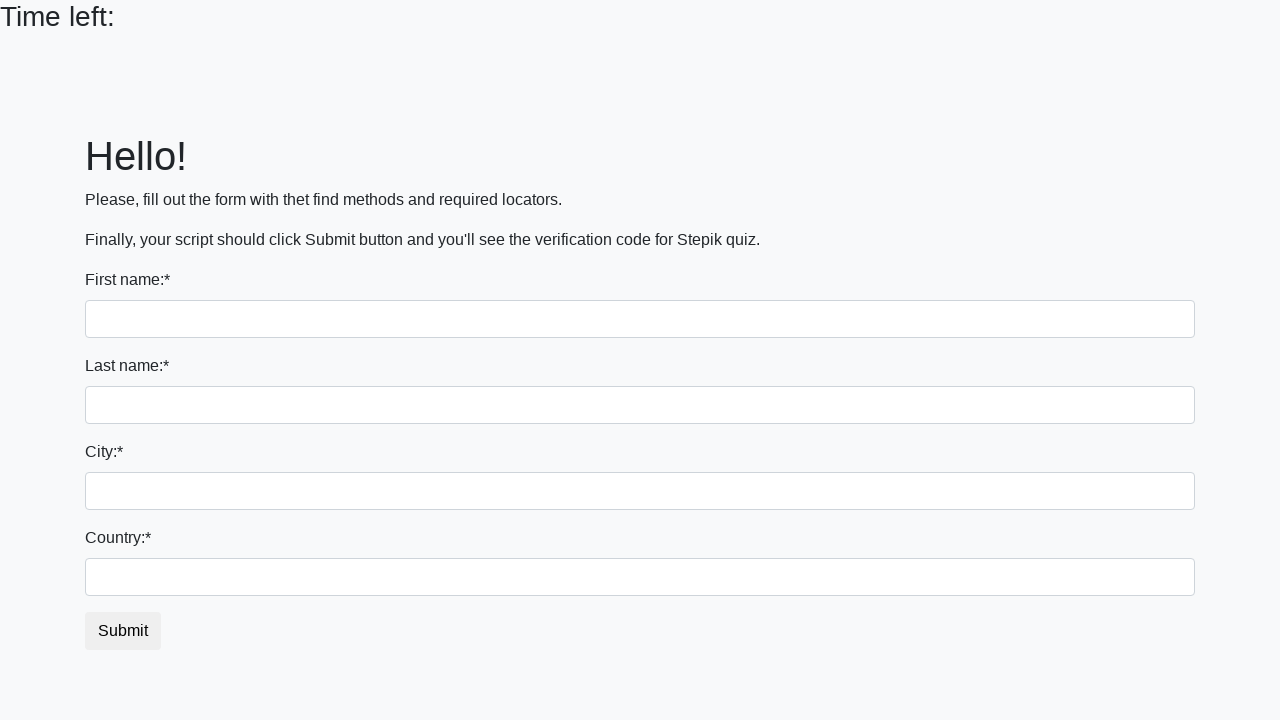

Filled first name field with 'Ivan' on input[name='first_name']
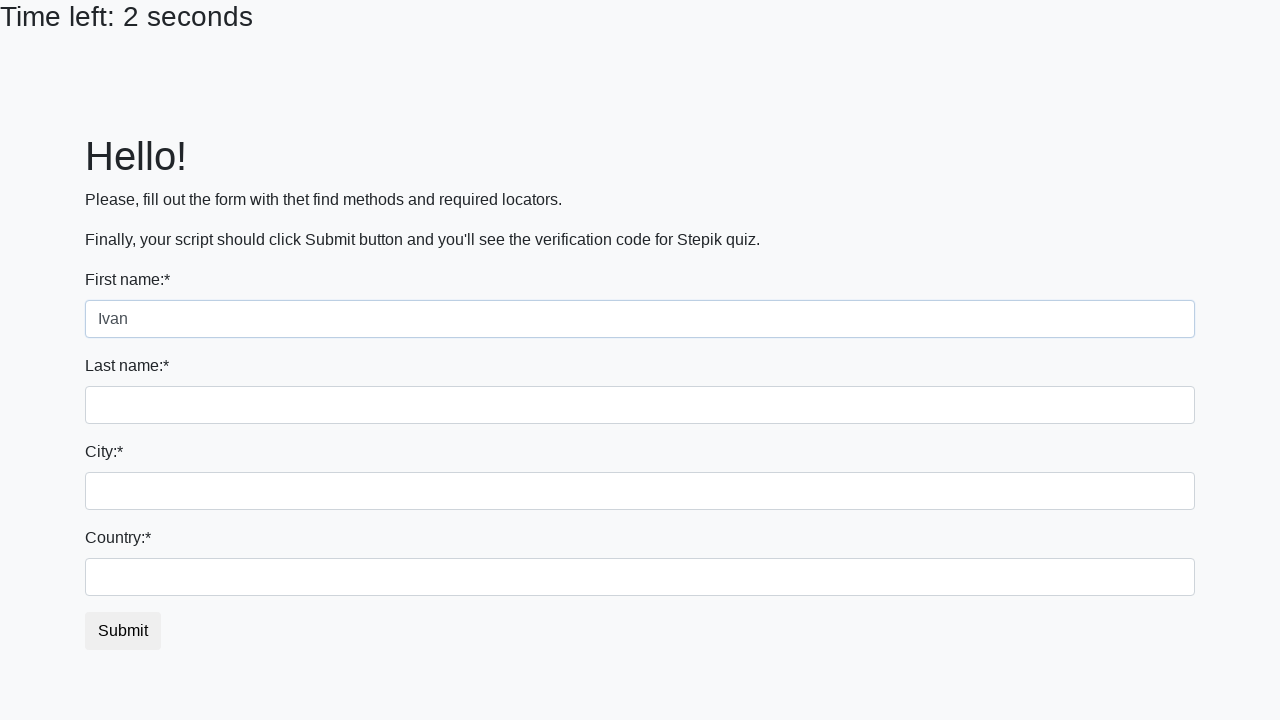

Filled last name field with 'Petrov' on input[name='last_name']
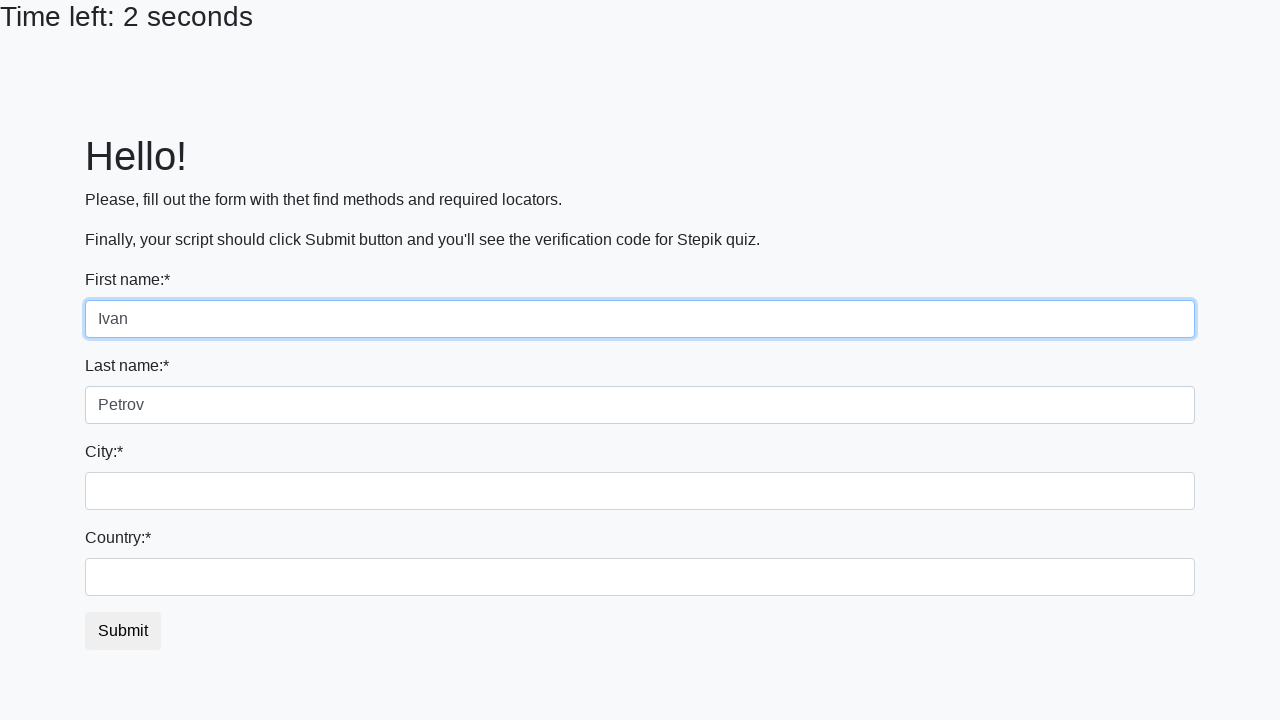

Filled city field with 'Smolensk' on .city
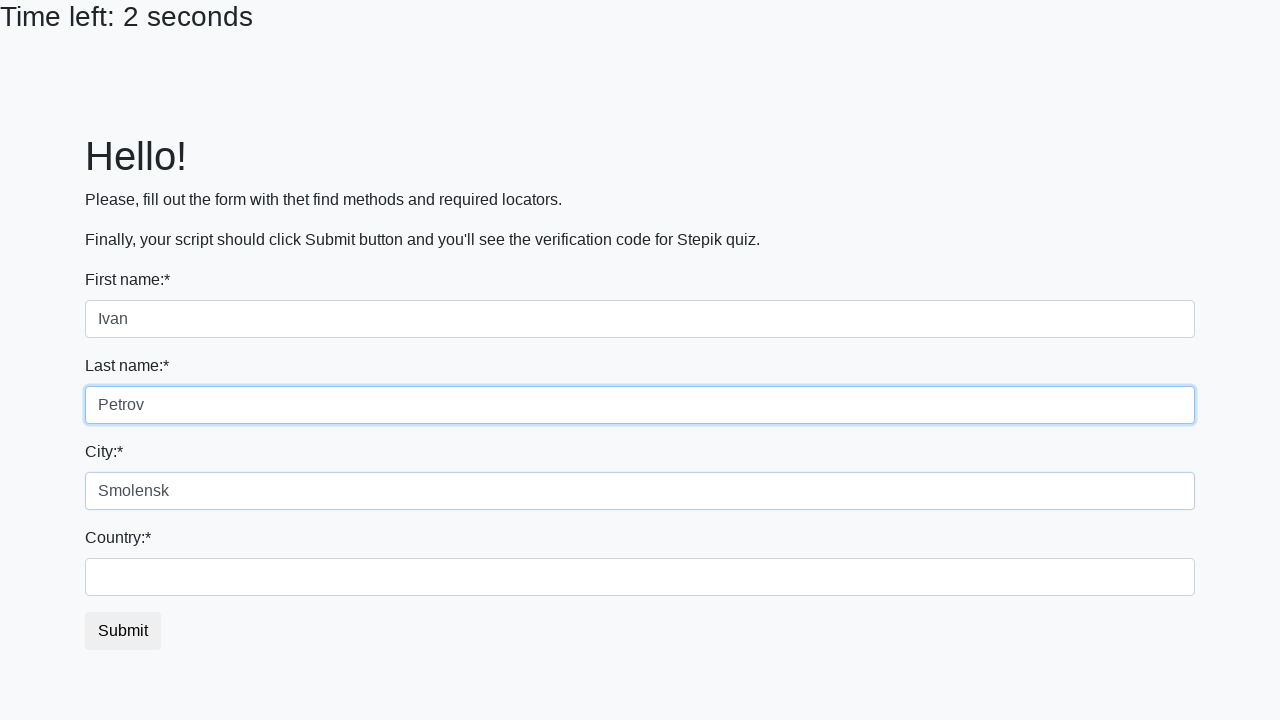

Filled country field with 'Russia' on #country
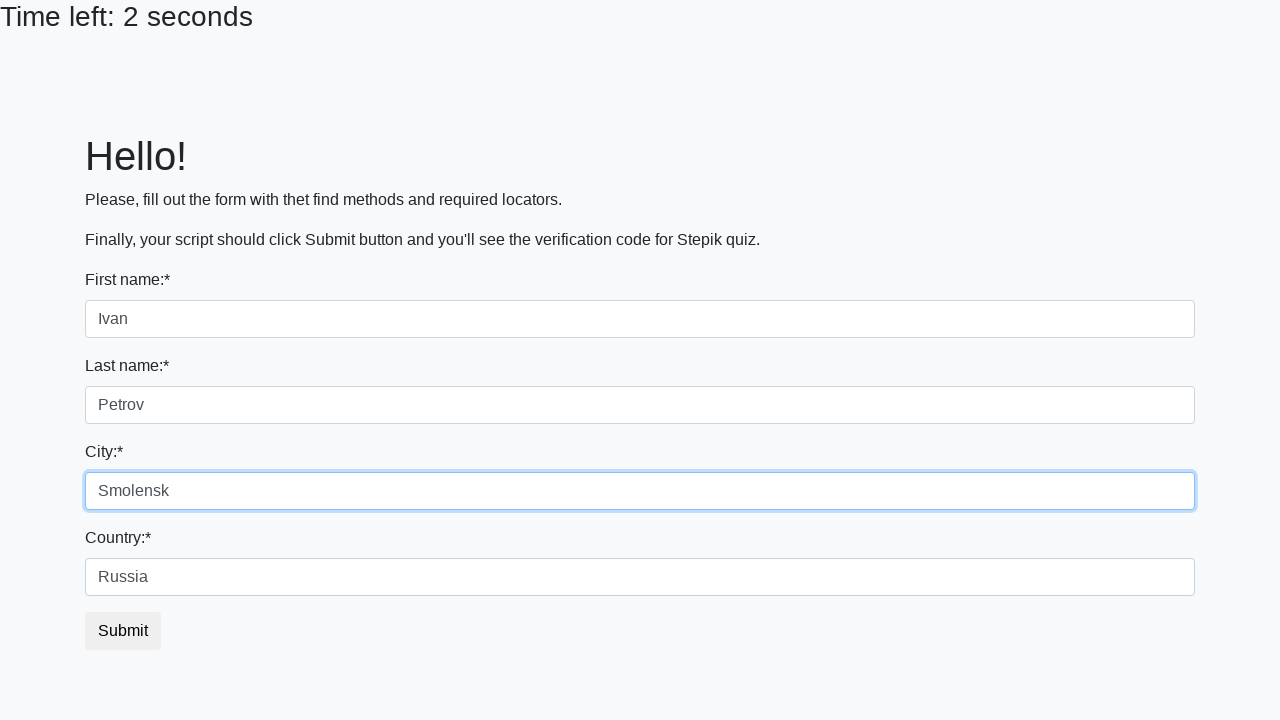

Clicked submit button to submit form at (123, 631) on button.btn
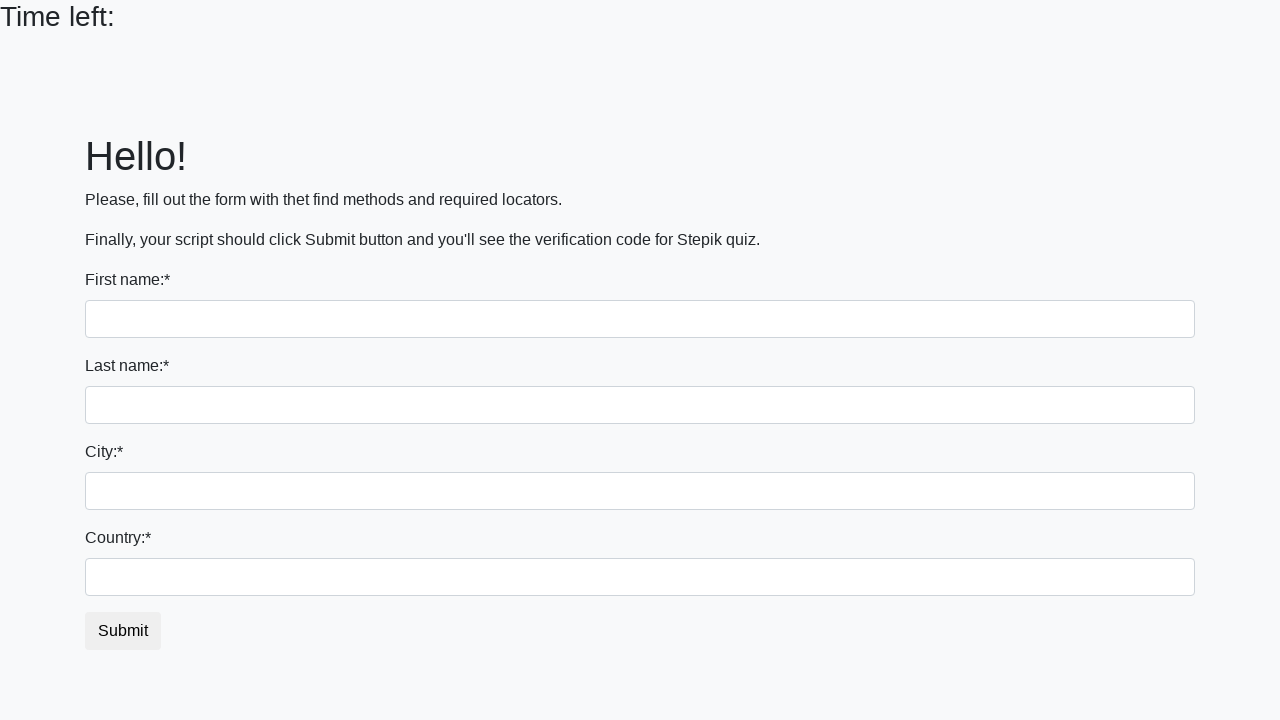

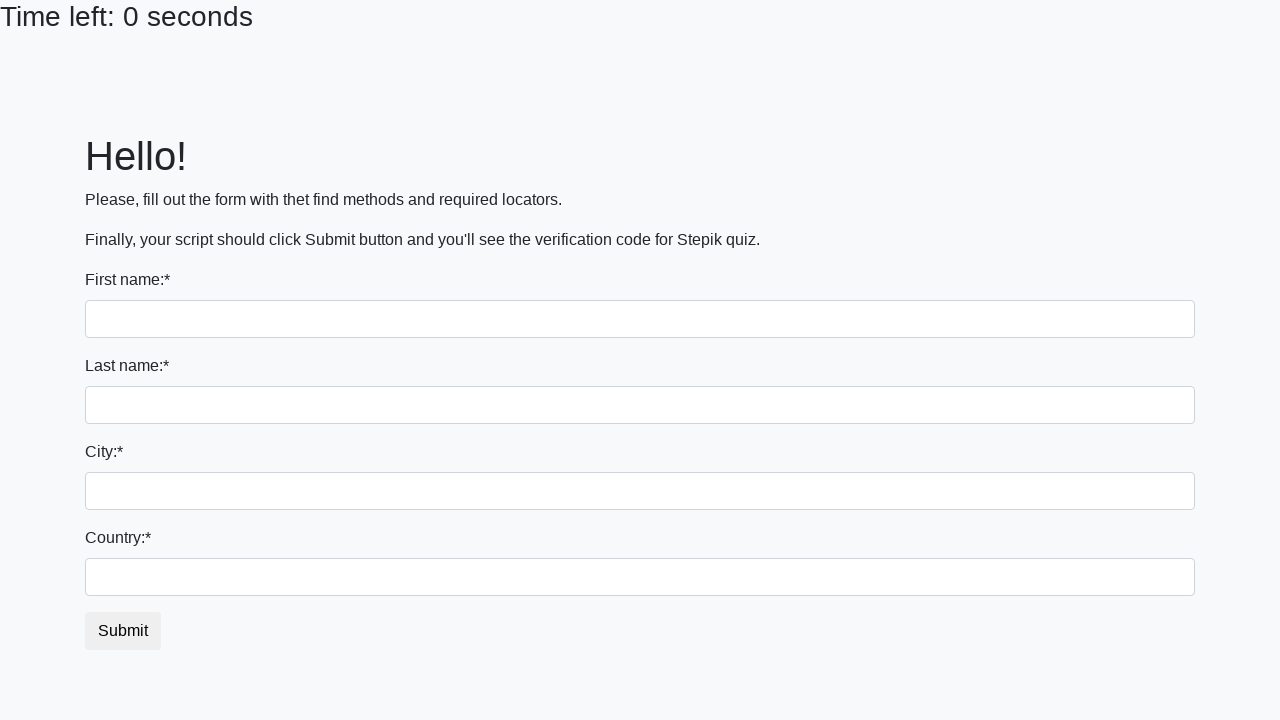